Tests the registration page flow on cito.nl by navigating through the ordering section to the account registration page and verifying the page title is "Registreren"

Starting URL: https://cito.nl/

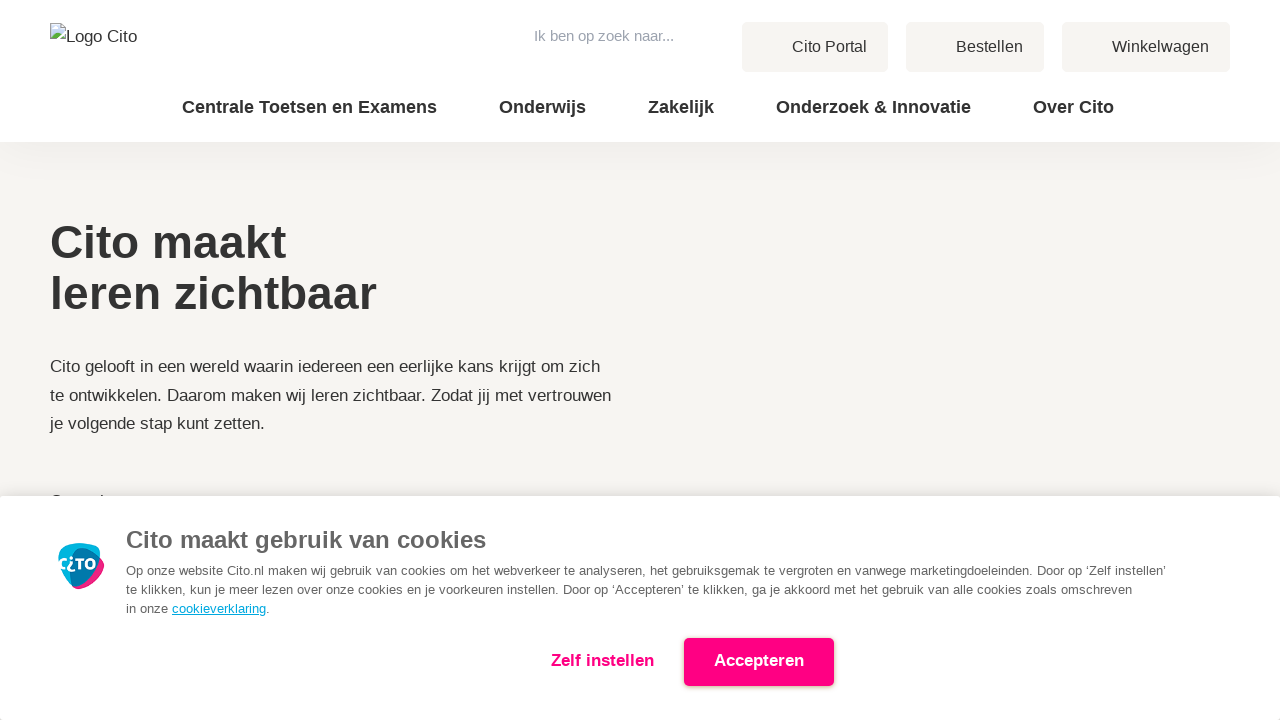

Clicked on 'Bestellen' link at (975, 47) on internal:role=link[name="Bestellen"i]
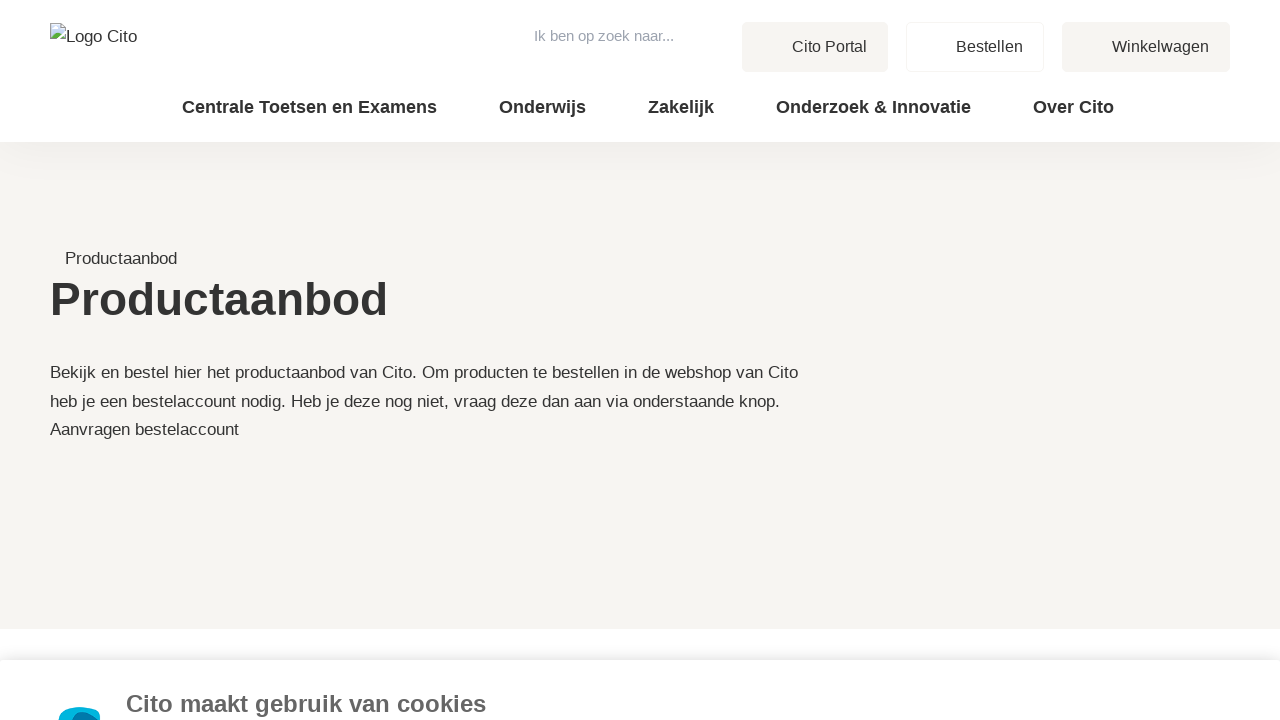

Clicked on 'Aanvragen bestelaccount' link at (144, 429) on internal:role=link[name="Aanvragen bestelaccount"i]
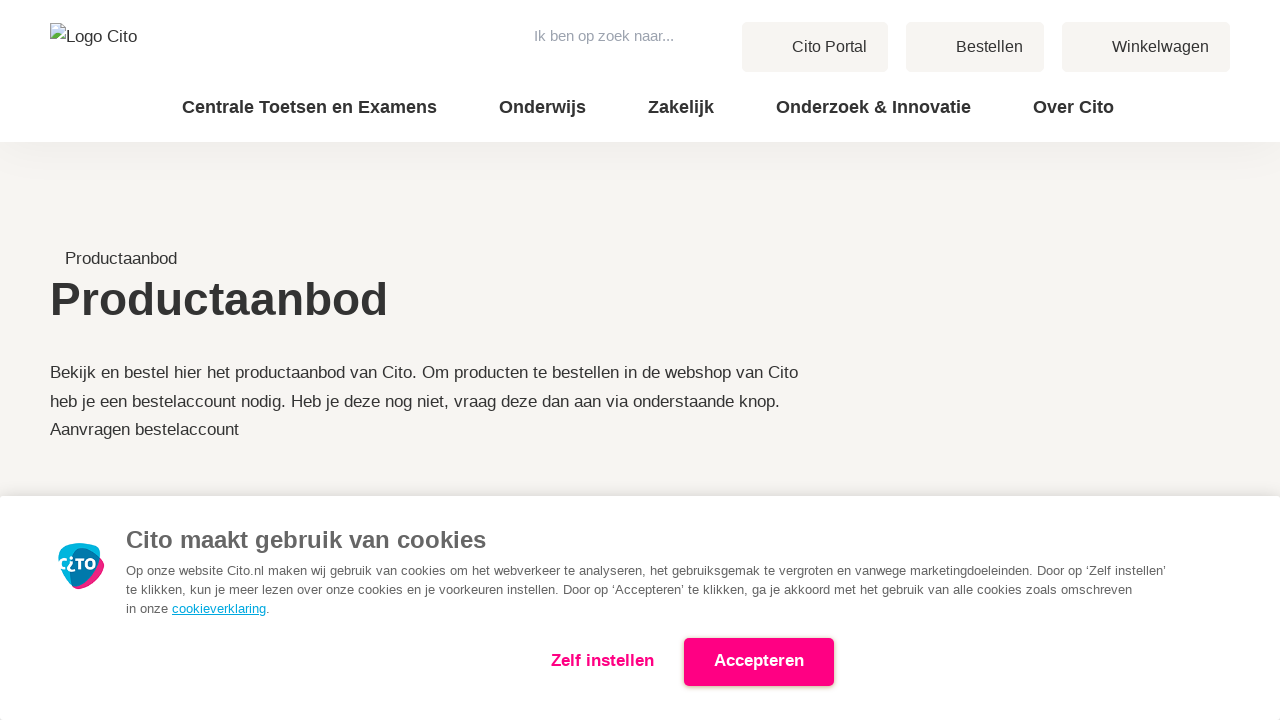

New registration page opened in new tab
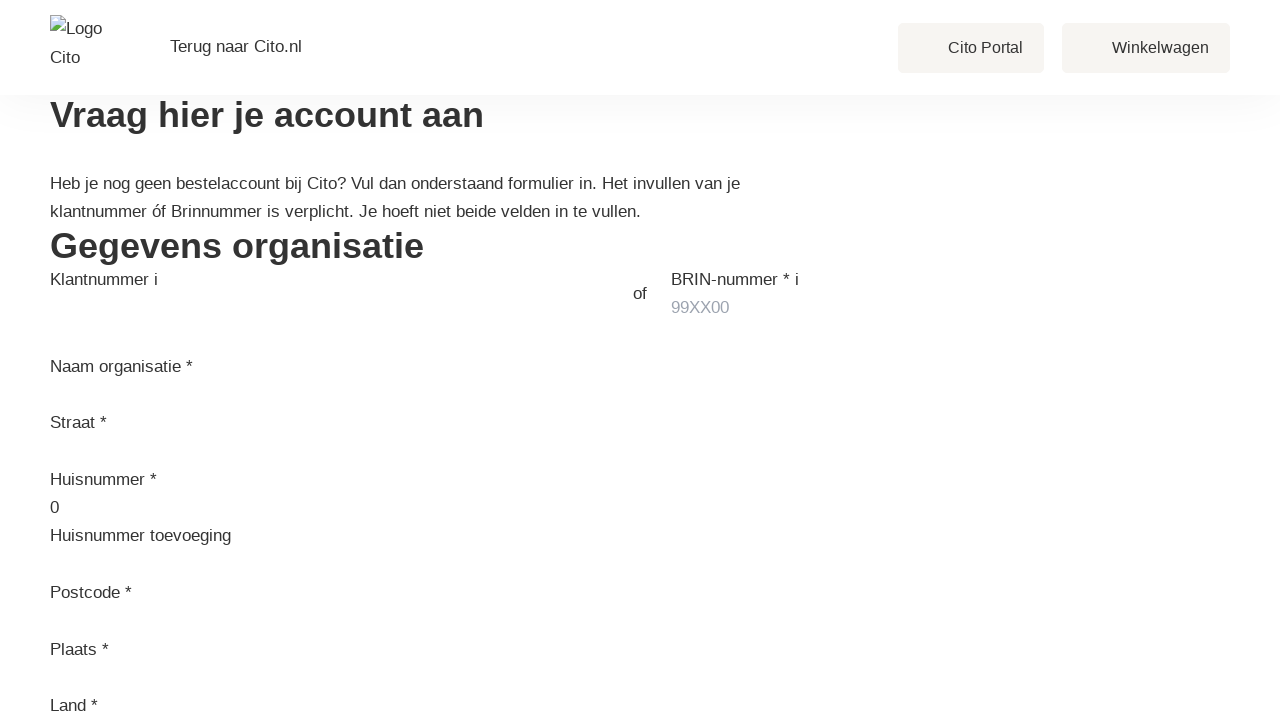

Registration page fully loaded
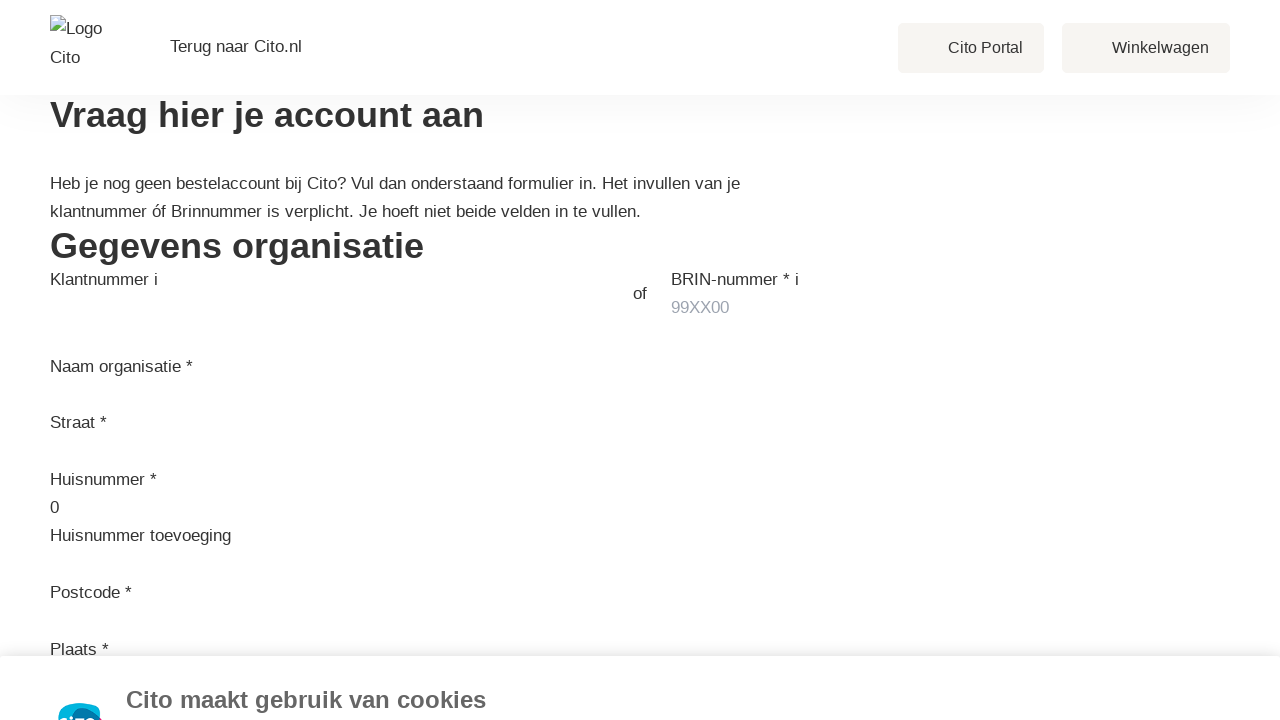

Retrieved page title: 'Registreren'
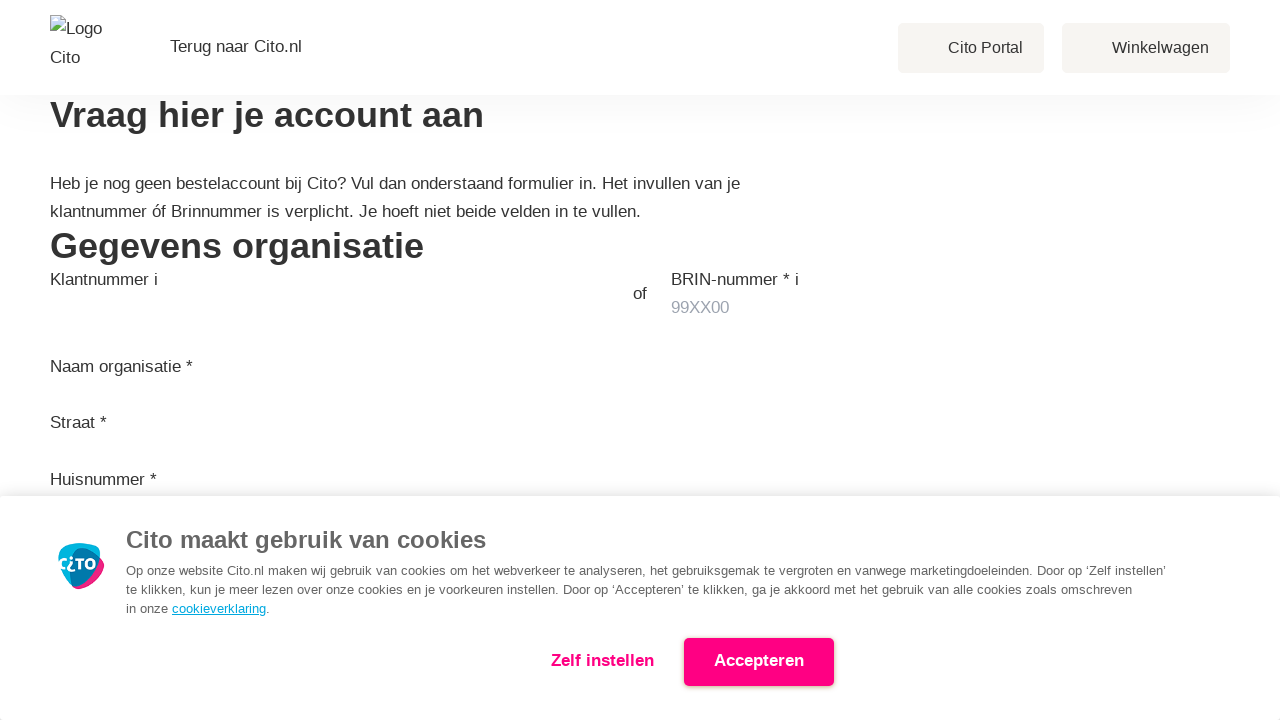

Verified page title is 'Registreren'
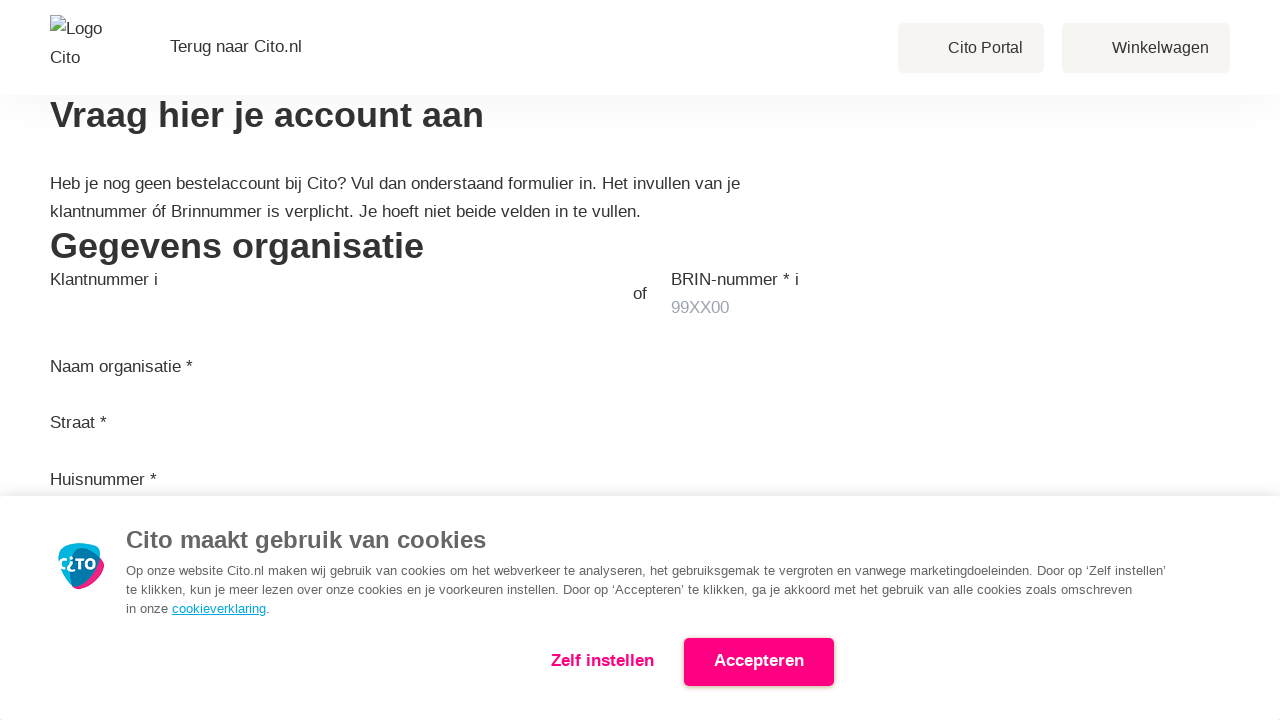

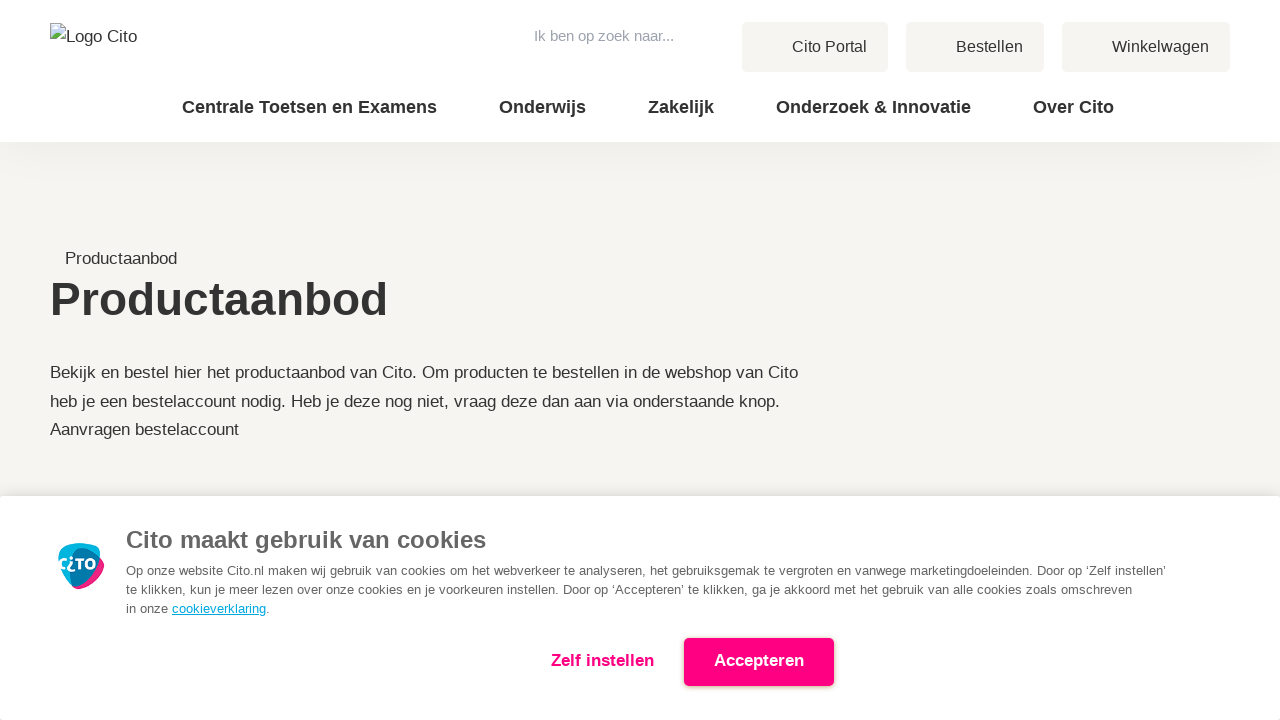